Navigates to Microsoft Teams website and waits for the page to load completely

Starting URL: https://teams.microsoft.com/

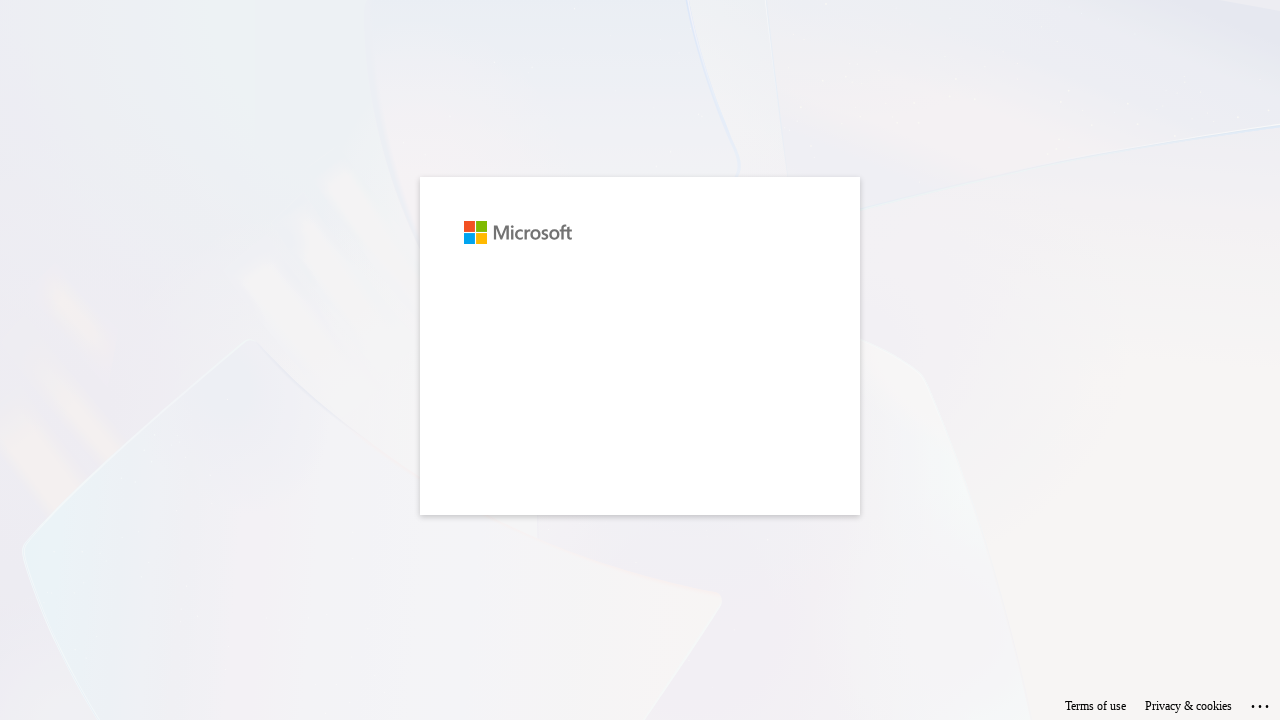

Navigated to Microsoft Teams website
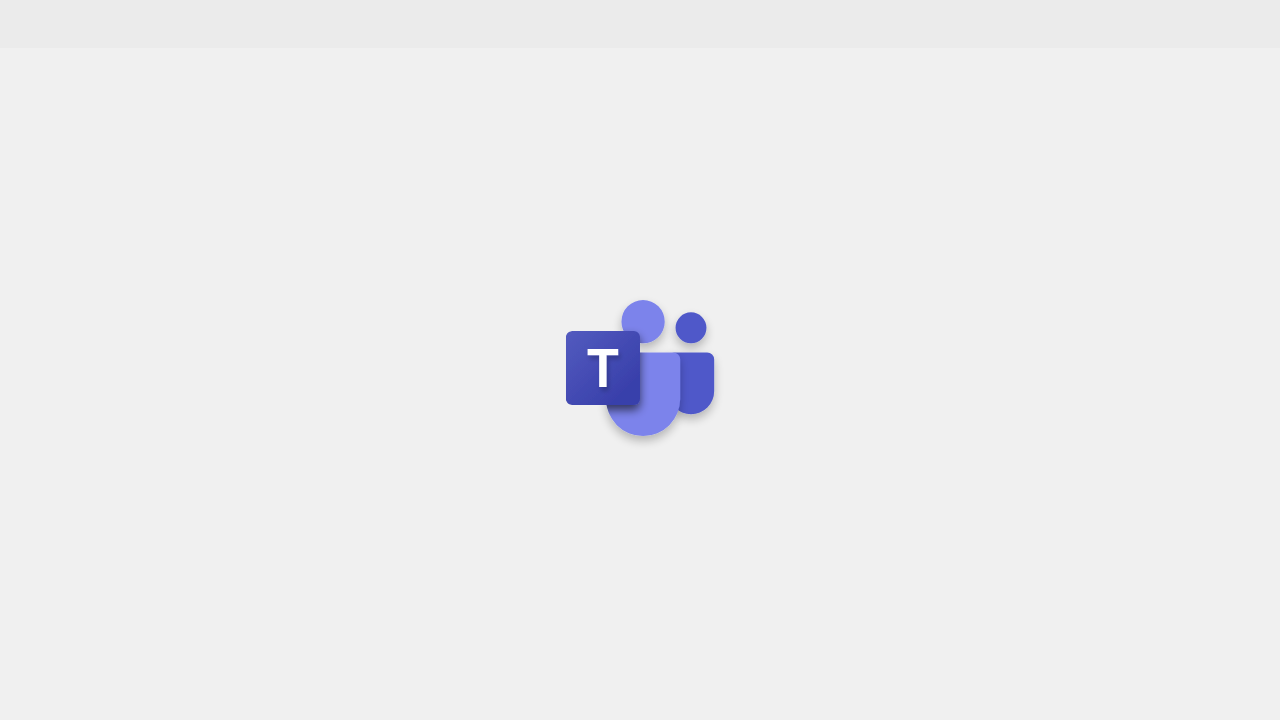

Page loaded completely - Microsoft Teams title confirmed
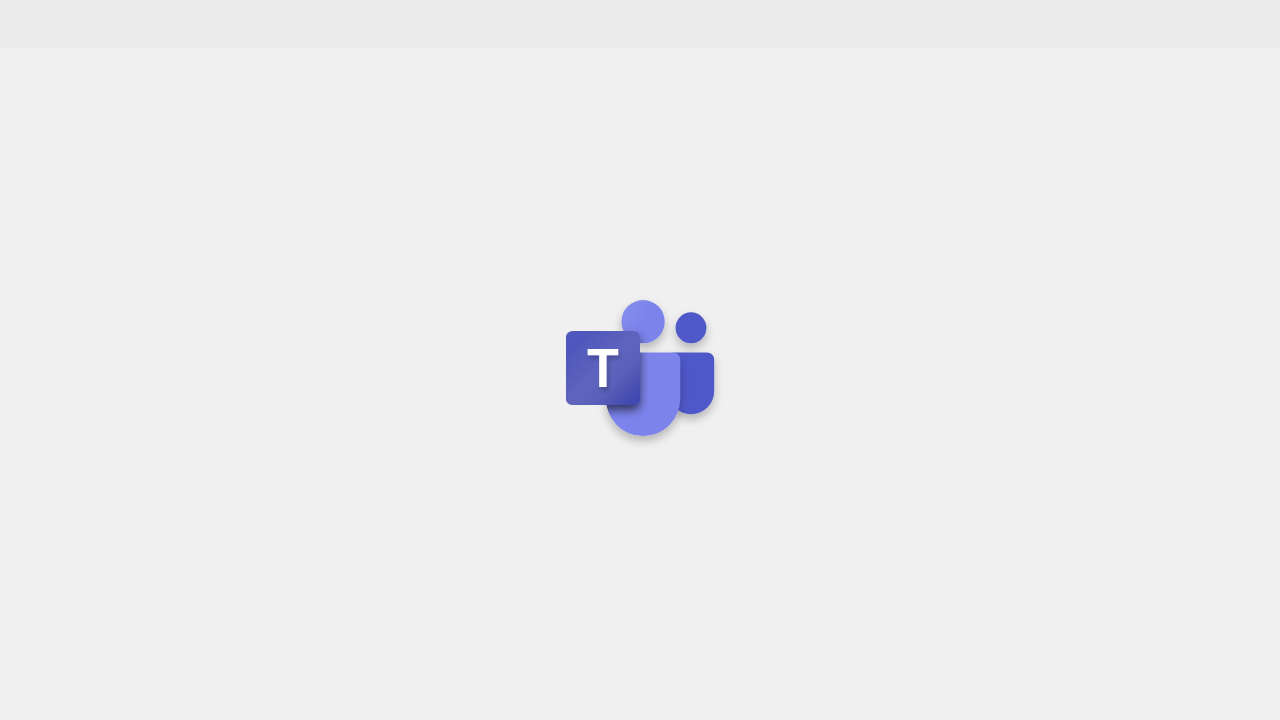

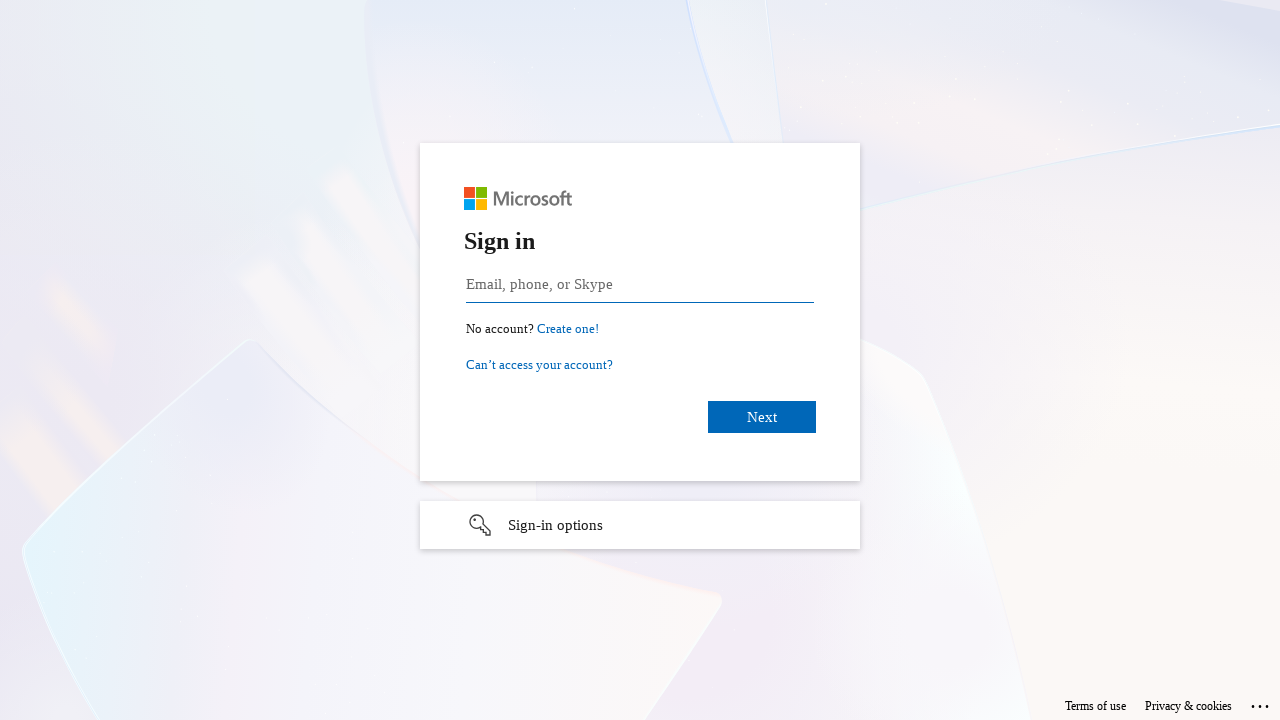